Tests JavaScript prompt functionality by clicking a button to trigger a JS prompt, entering text into the prompt, and accepting it.

Starting URL: https://the-internet.herokuapp.com/javascript_alerts

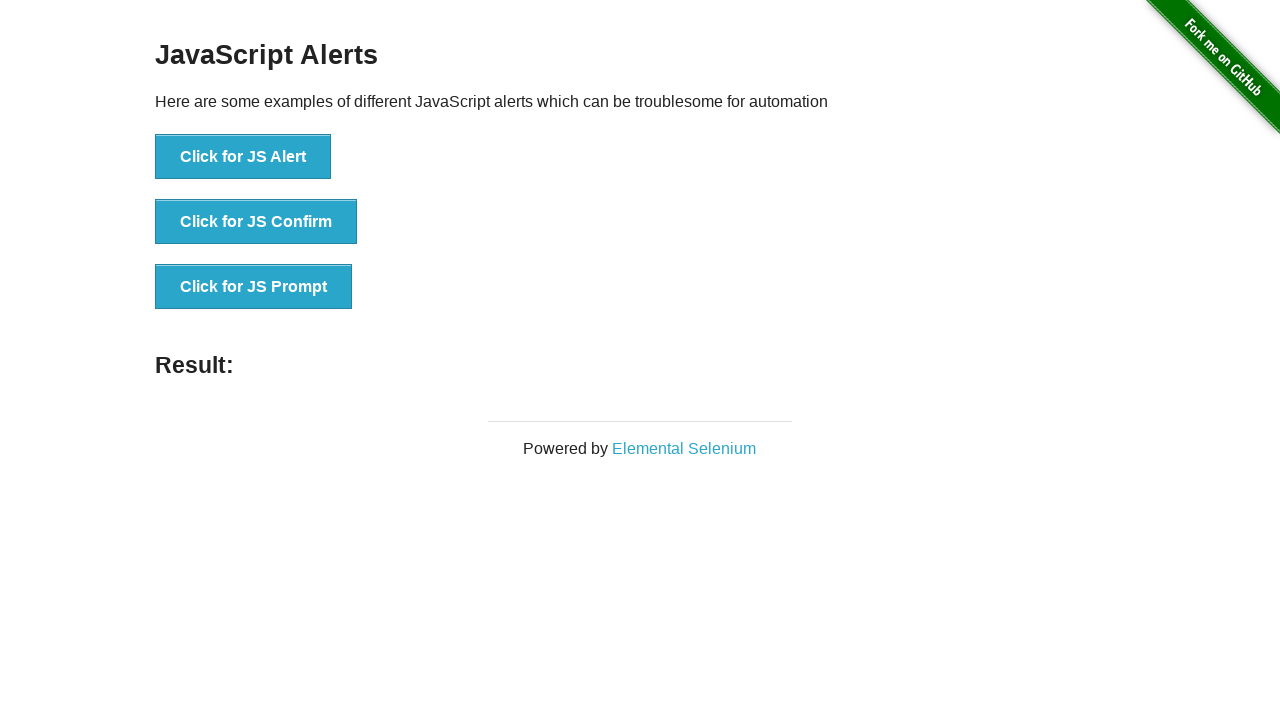

Set up dialog handler to accept JS prompt with text 'Sta ima'
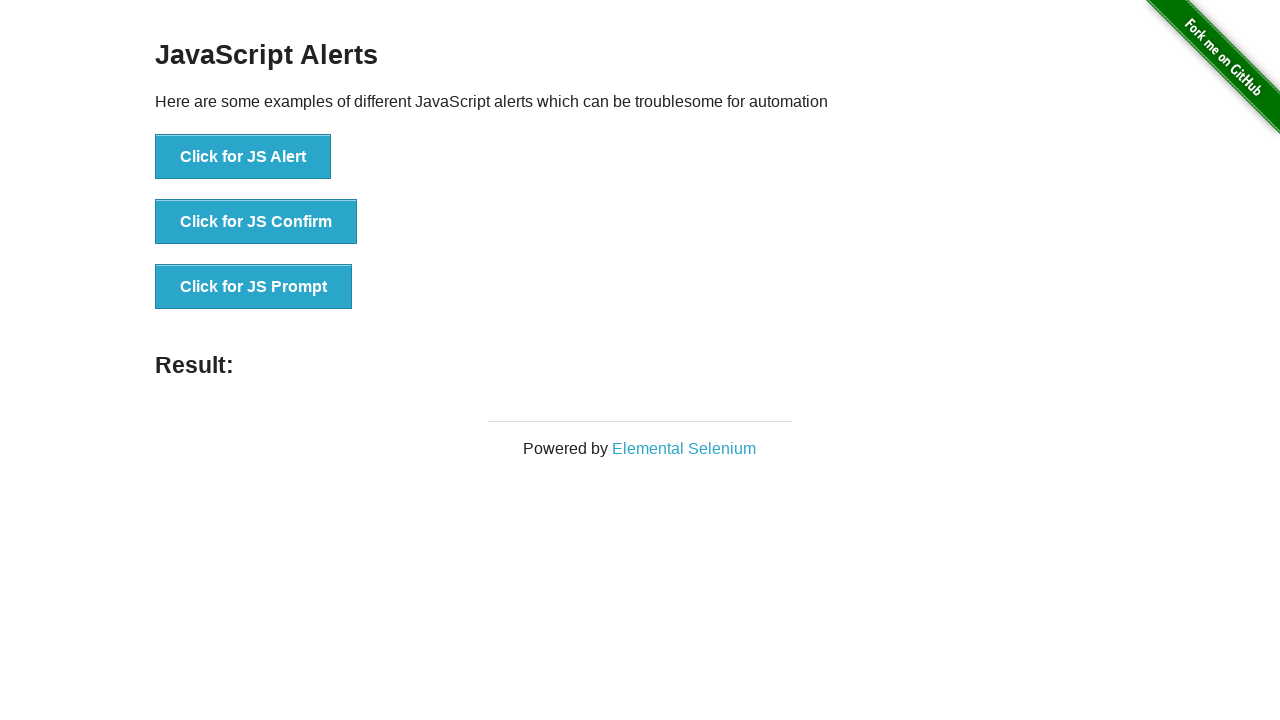

Clicked button to trigger JS Prompt at (254, 287) on xpath=//button[normalize-space()='Click for JS Prompt']
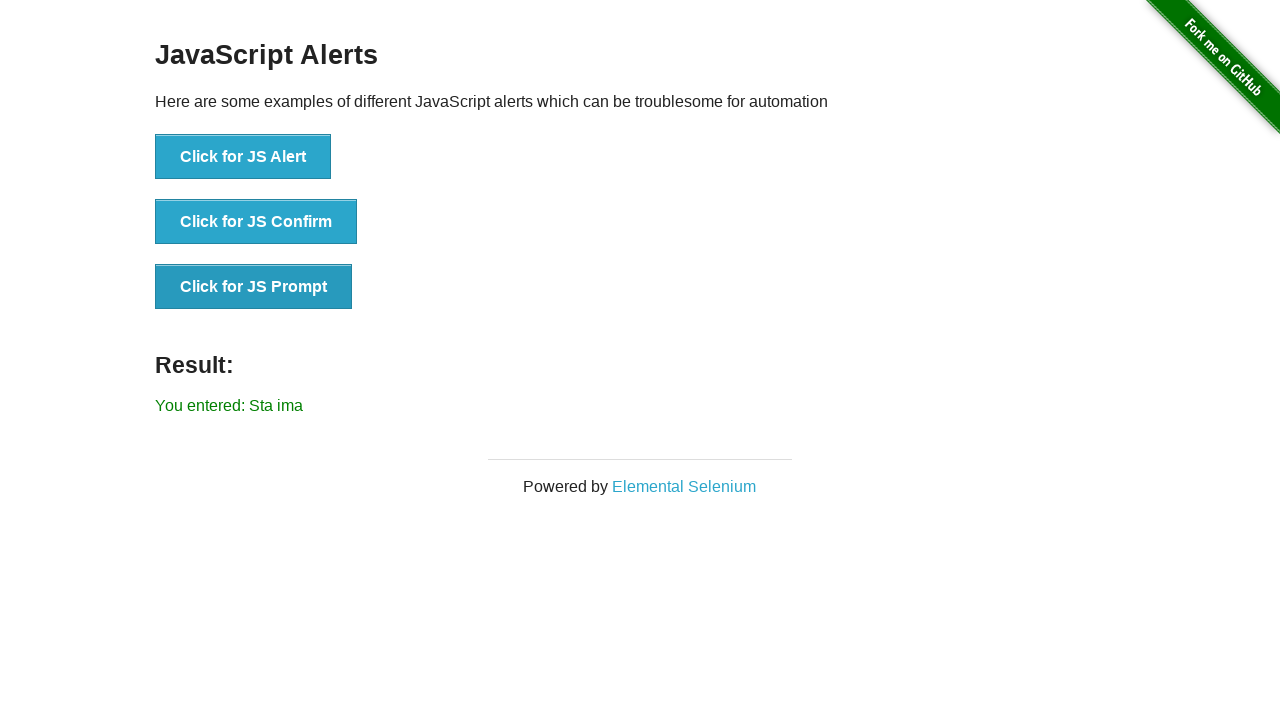

JS prompt result displayed confirming input acceptance
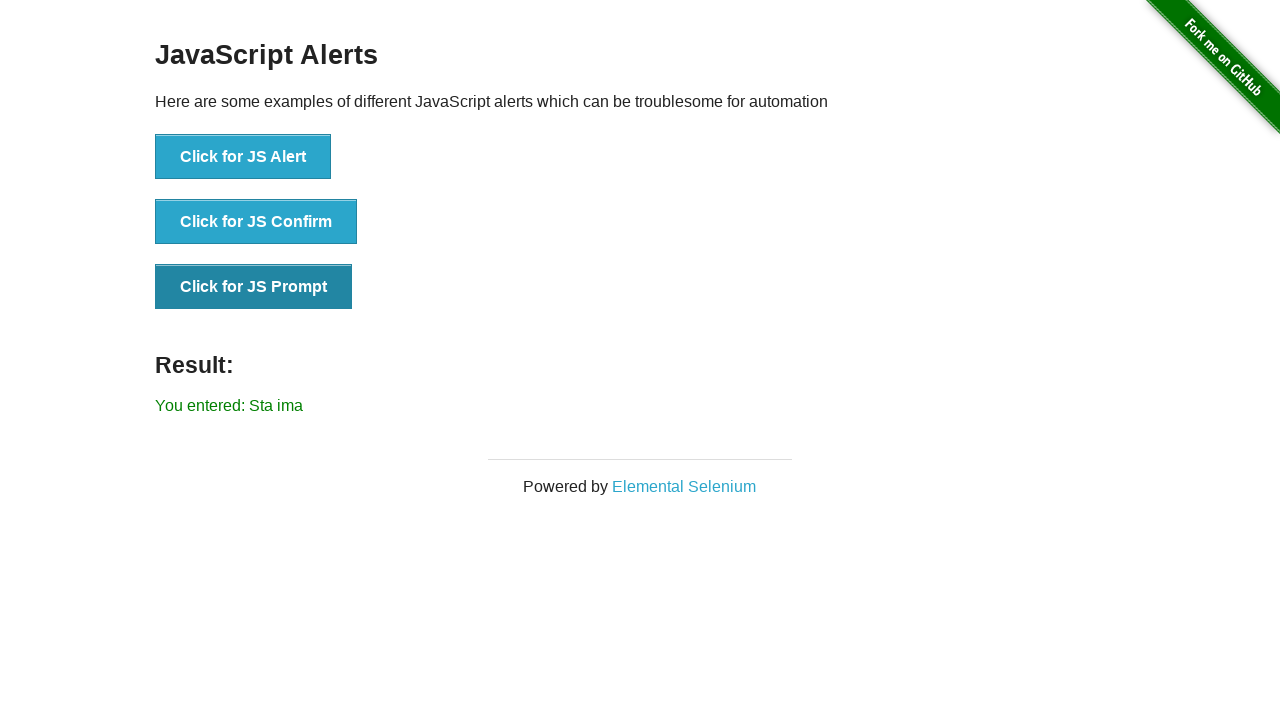

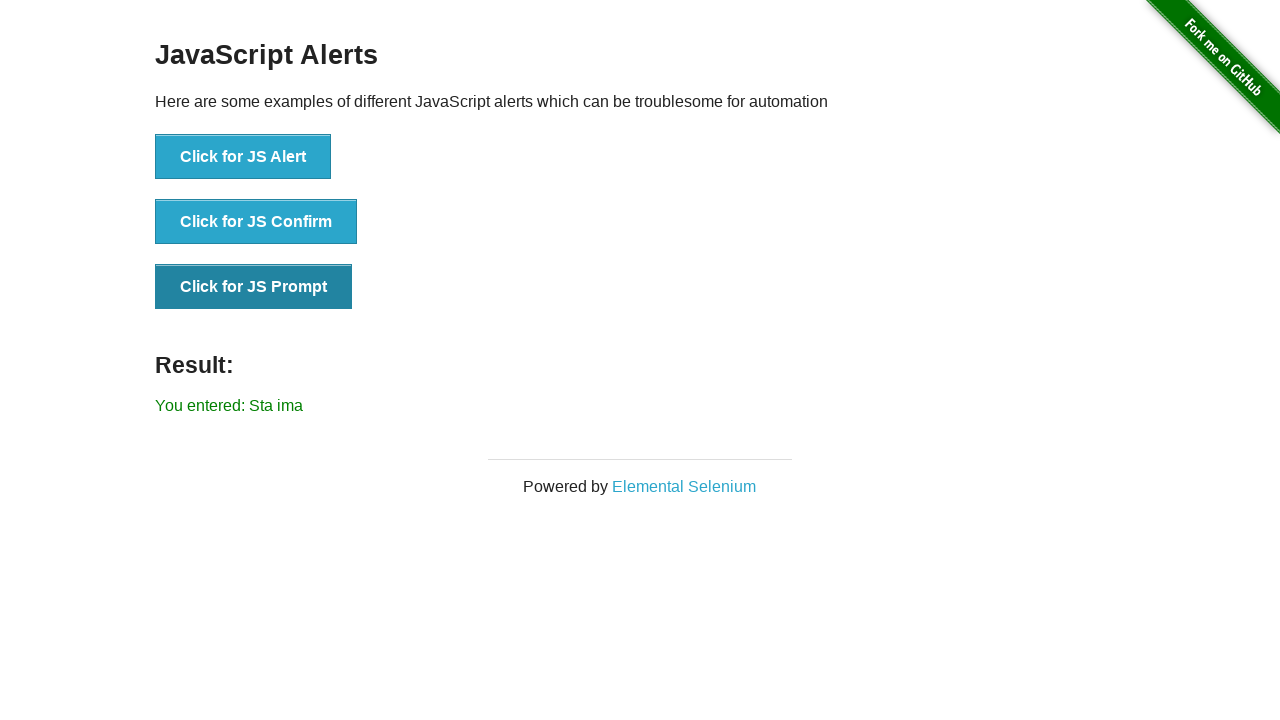